Navigates to the login page and attempts login with wrong credentials to verify error message is displayed

Starting URL: https://the-internet.herokuapp.com/

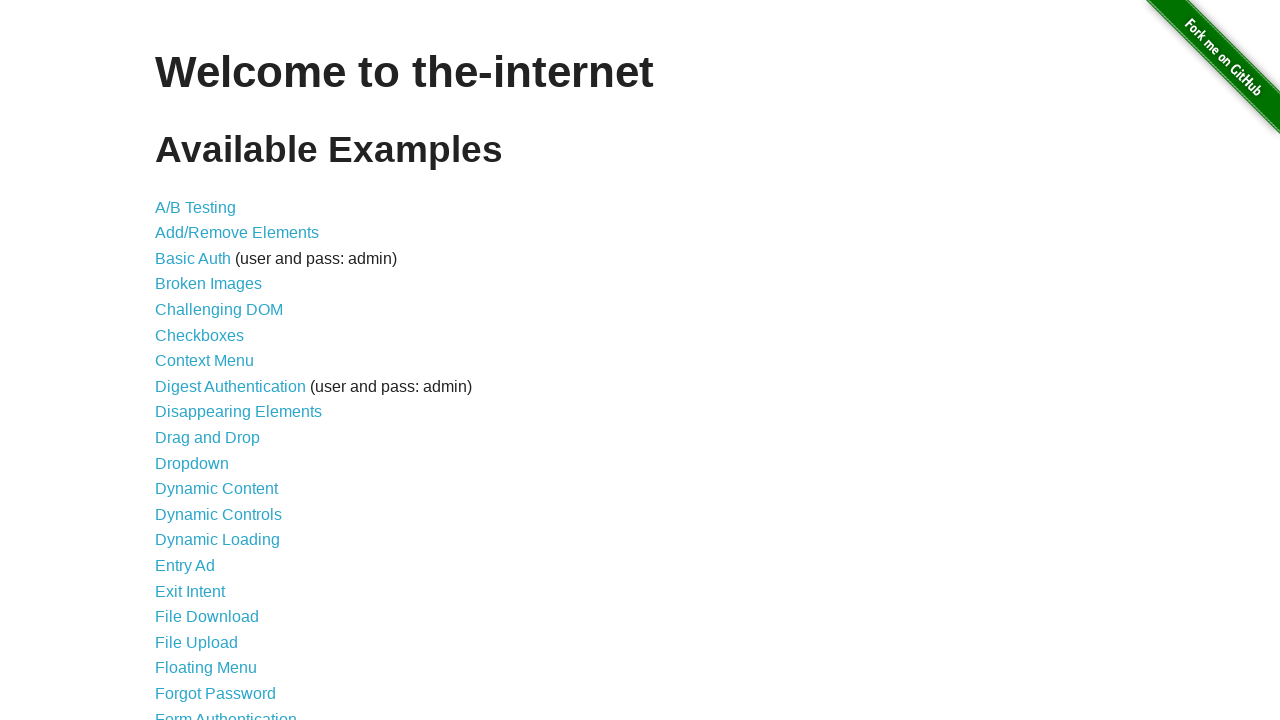

Clicked on Form Authentication link to navigate to login page at (226, 712) on xpath=//*[@id="content"]/ul/li[21]/a
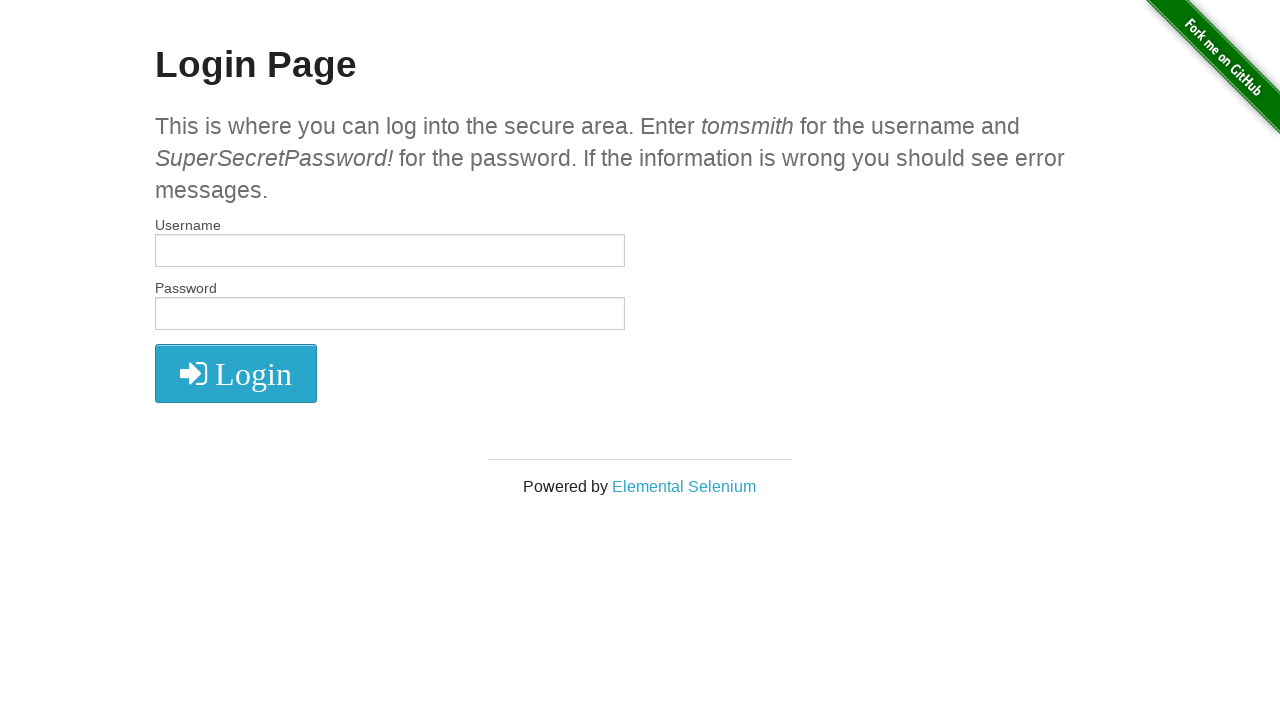

Entered wrong username 'wronguser' in username field on #username
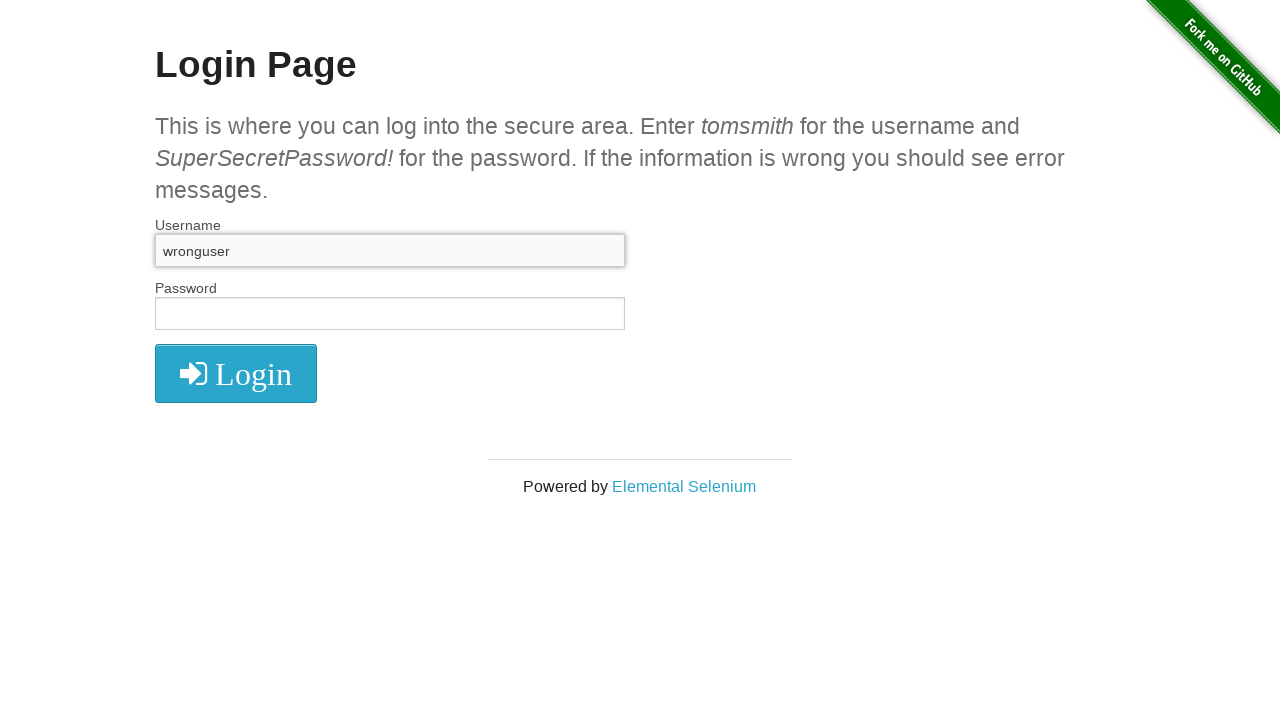

Entered wrong password 'wrongpassword' in password field on #password
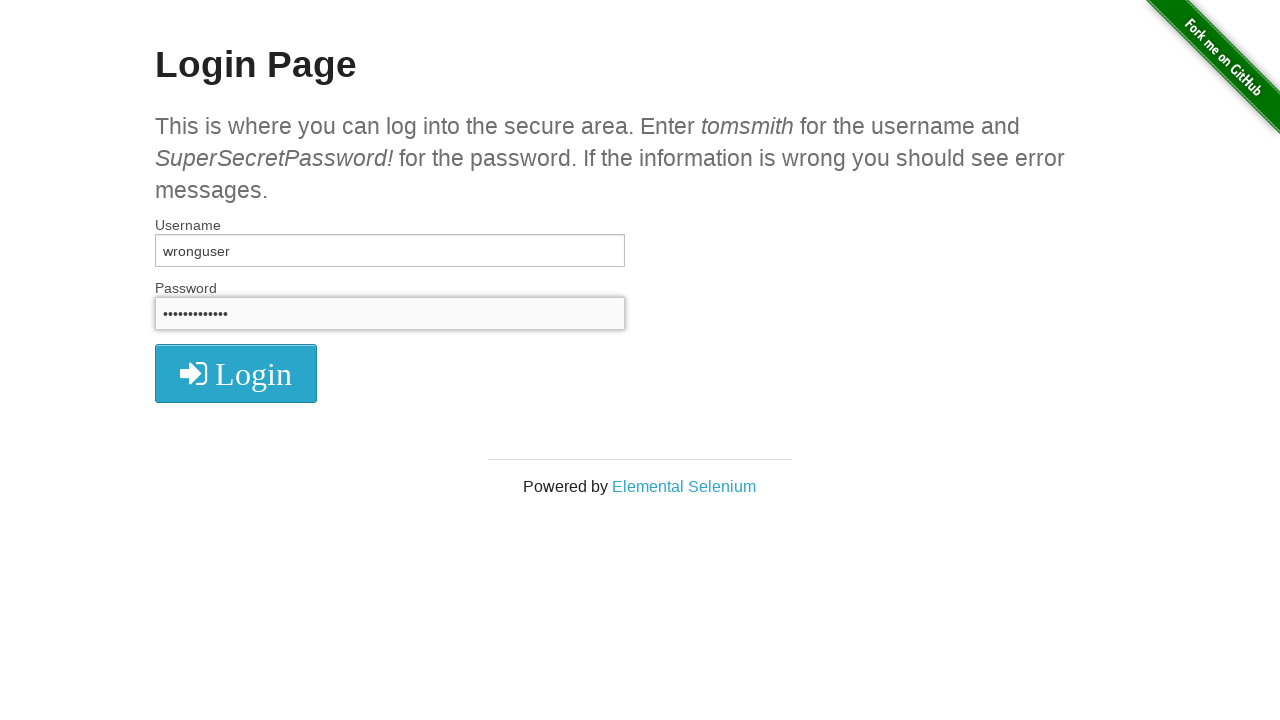

Clicked login button to submit credentials at (236, 373) on xpath=//*[@id="login"]/button
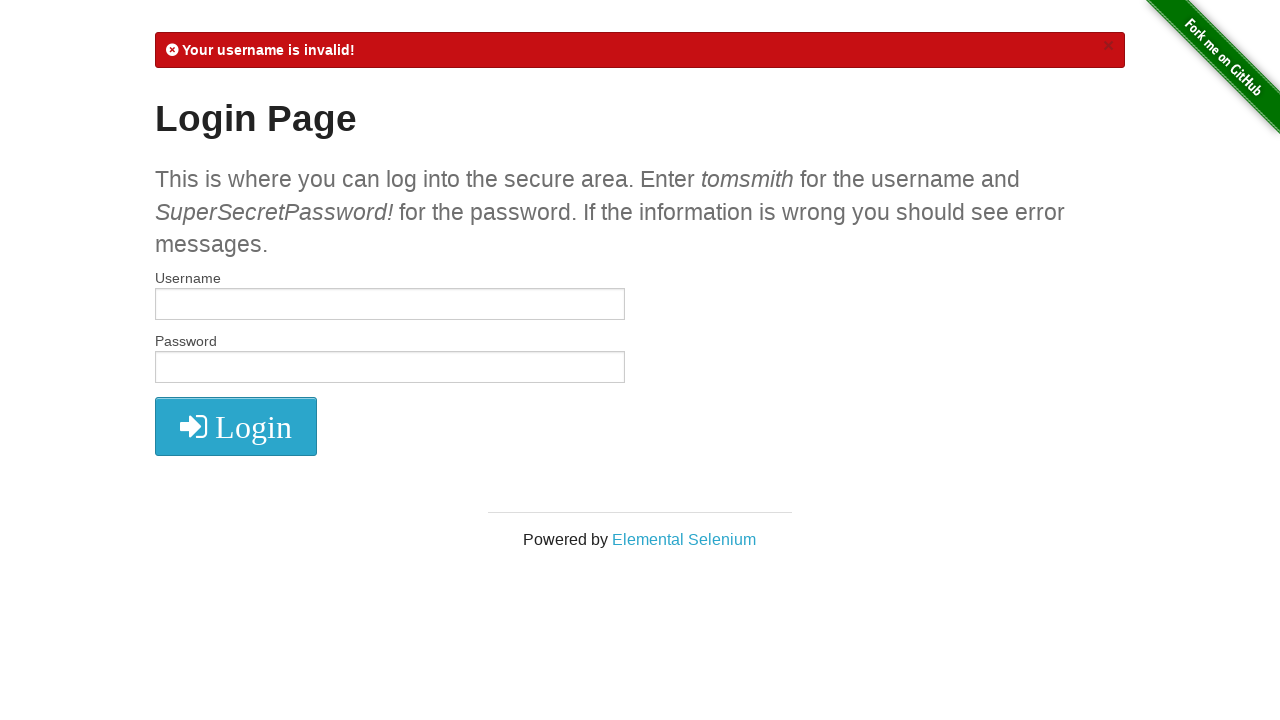

Error flash message appeared confirming login failure with wrong credentials
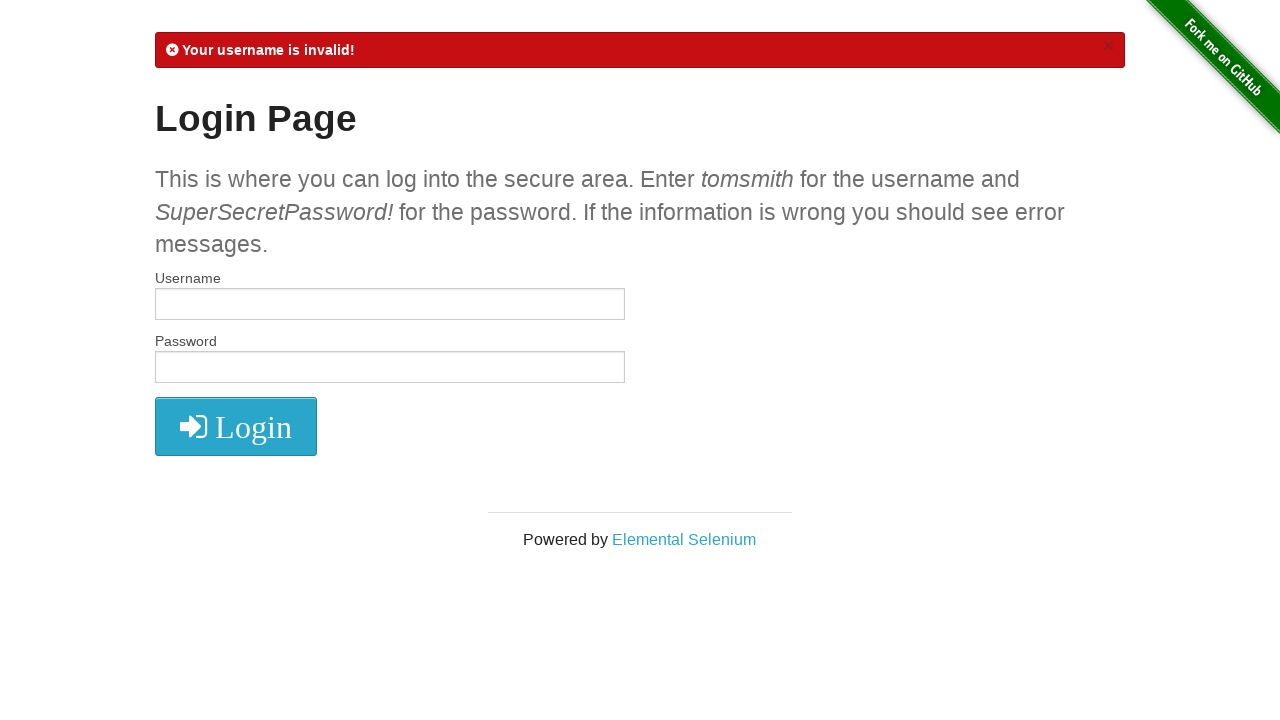

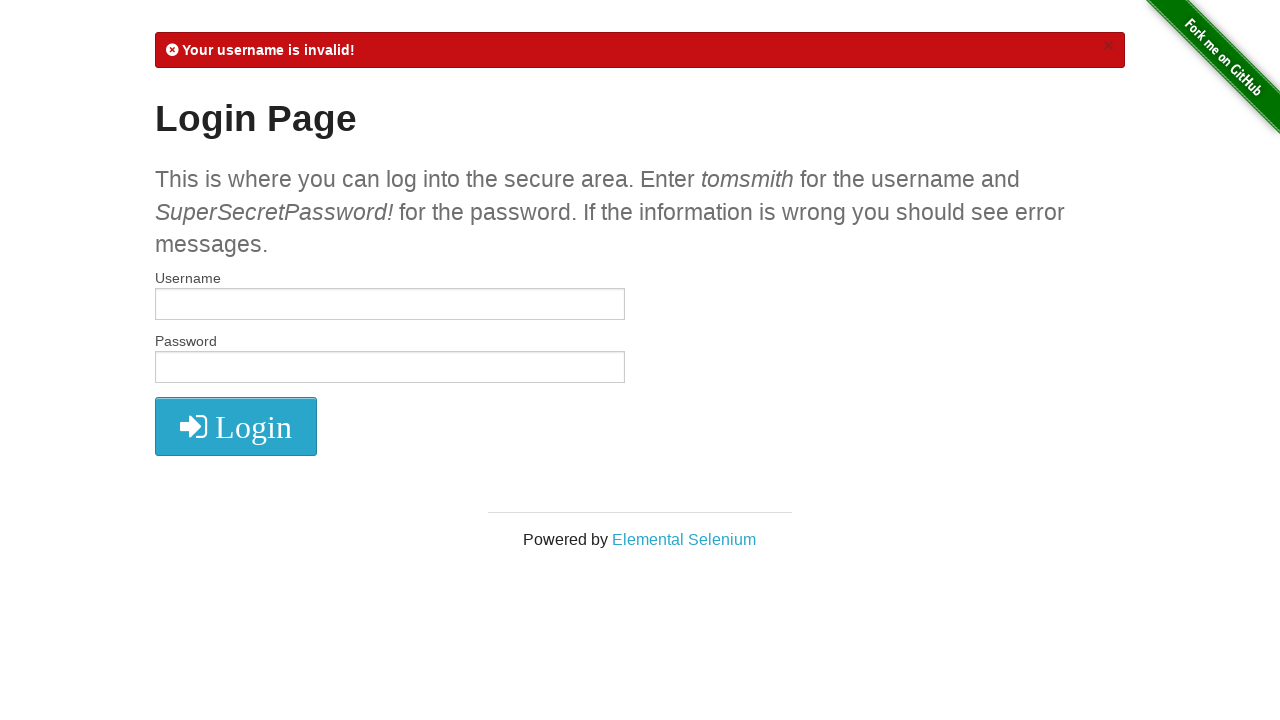